Tests window popup functionality by clicking on Instagram follow link and switching to the newly opened window

Starting URL: http://syntaxprojects.com/window-popup-modal-demo.php

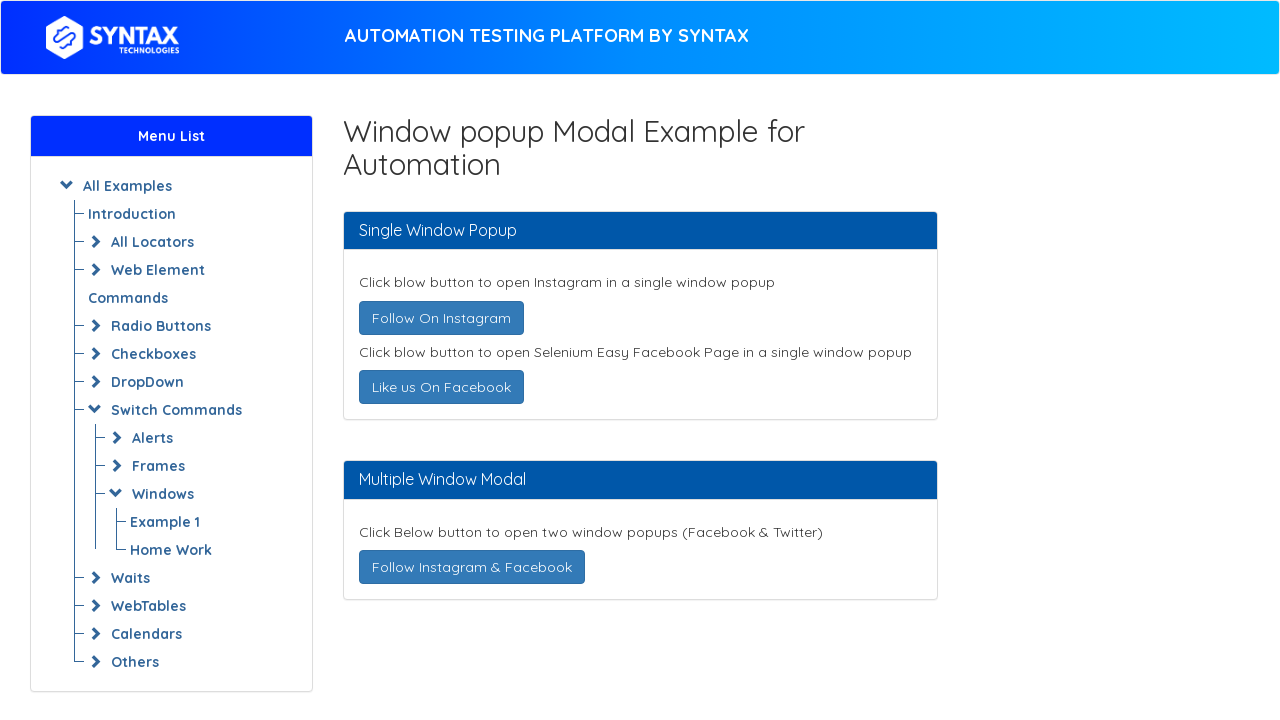

Clicked Instagram follow link, new window opened at (441, 318) on a[title='Follow @syntaxtech on Instagram']
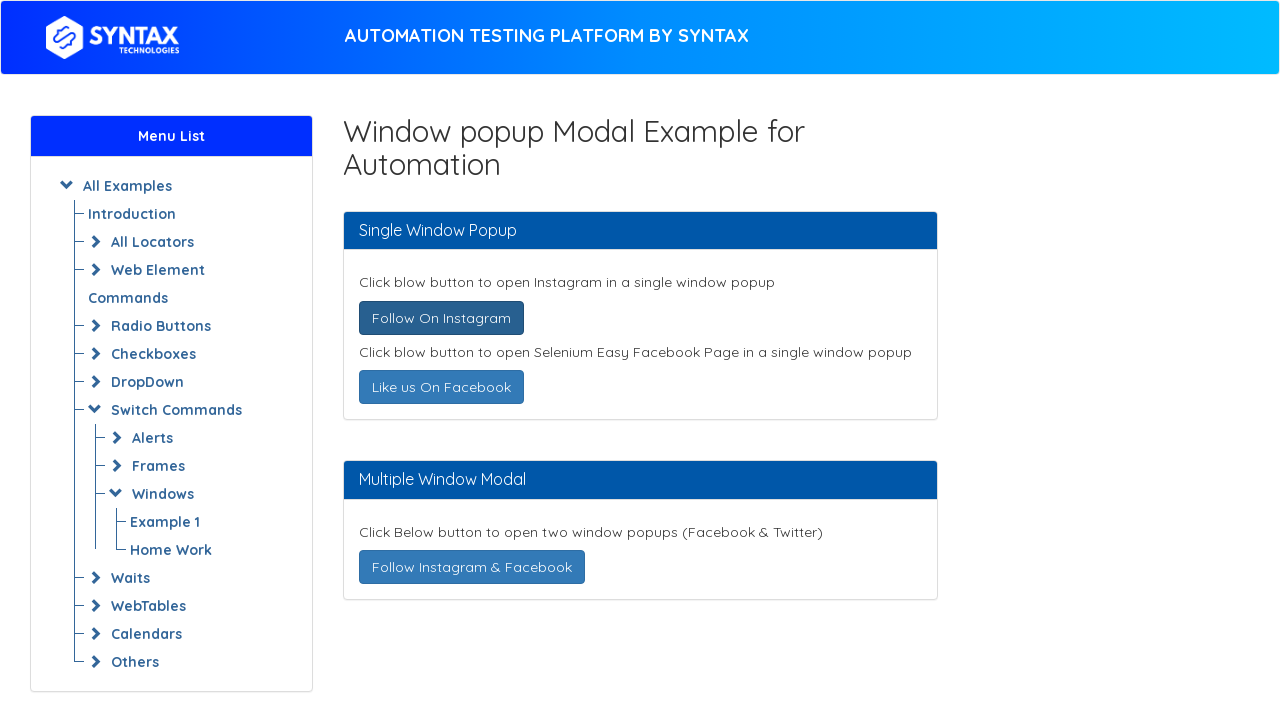

Captured new page object from popup
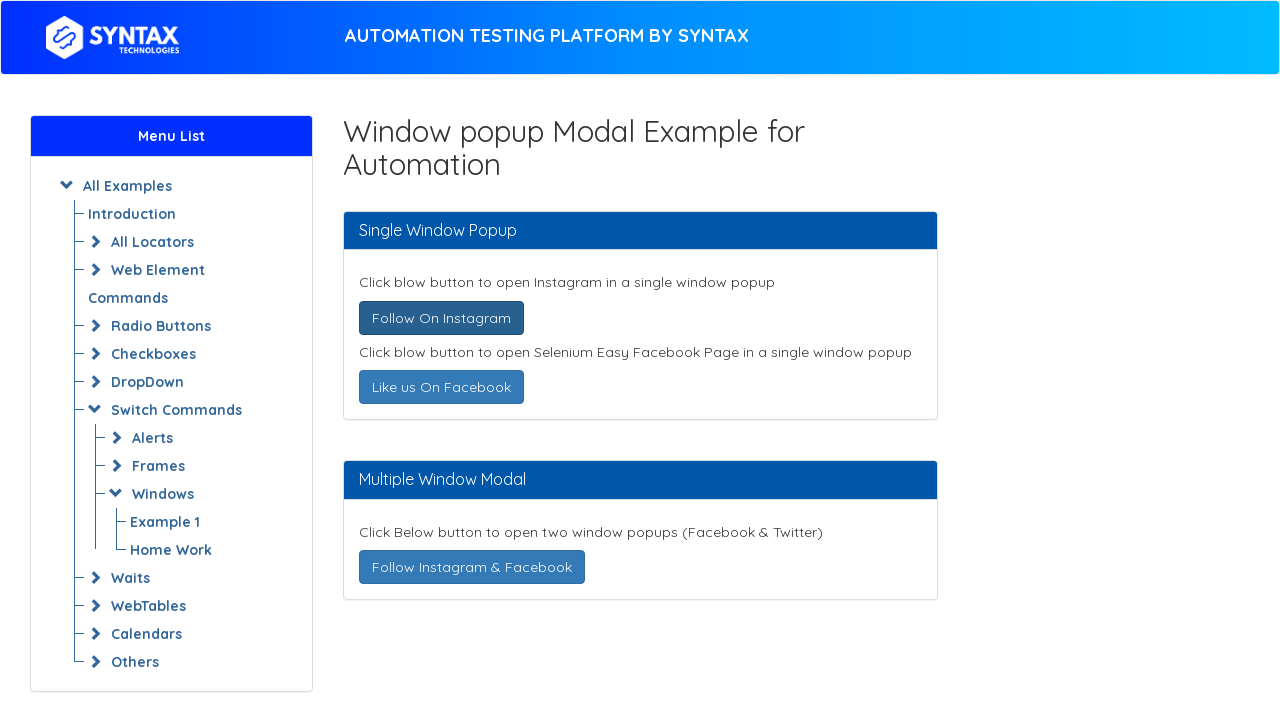

New window loaded completely
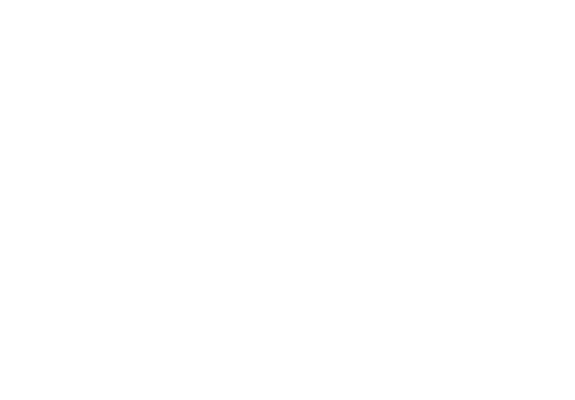

Retrieved new window title: 
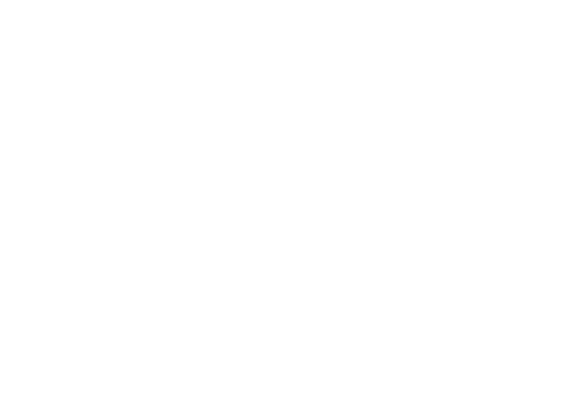

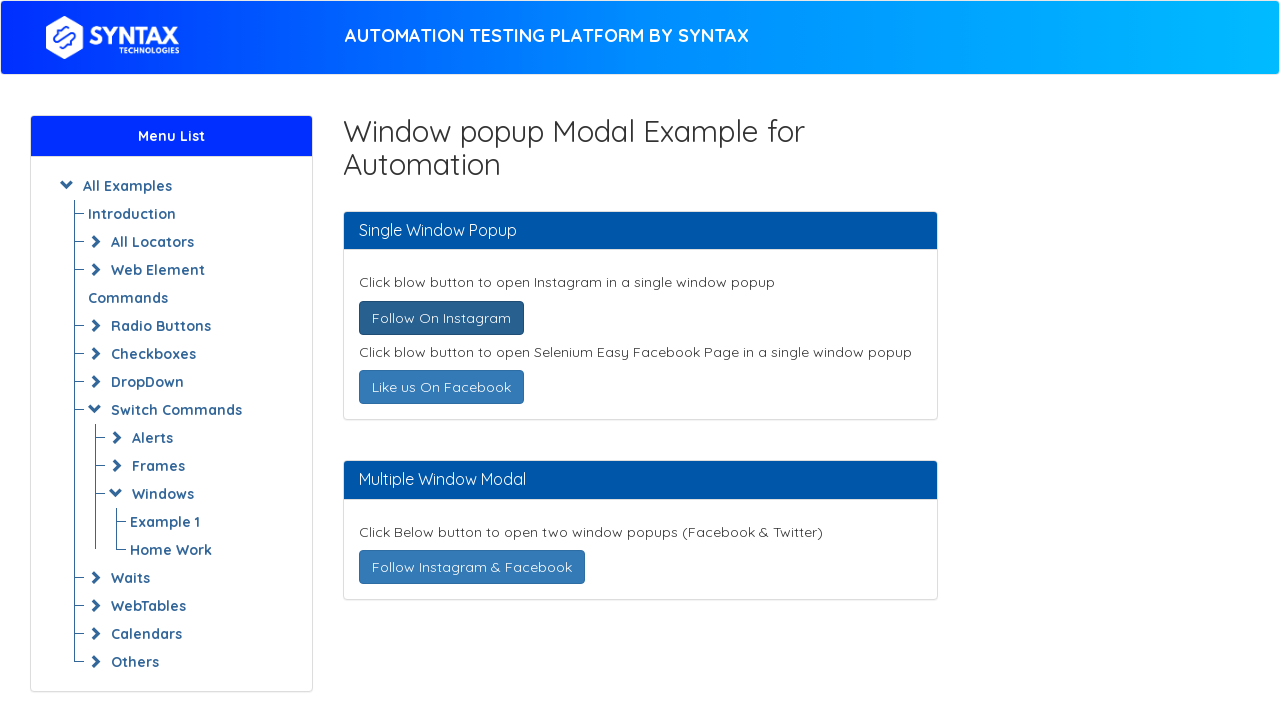